Tests filling and submitting a complete contact form on a sports forum website

Starting URL: https://sportsport.ba/

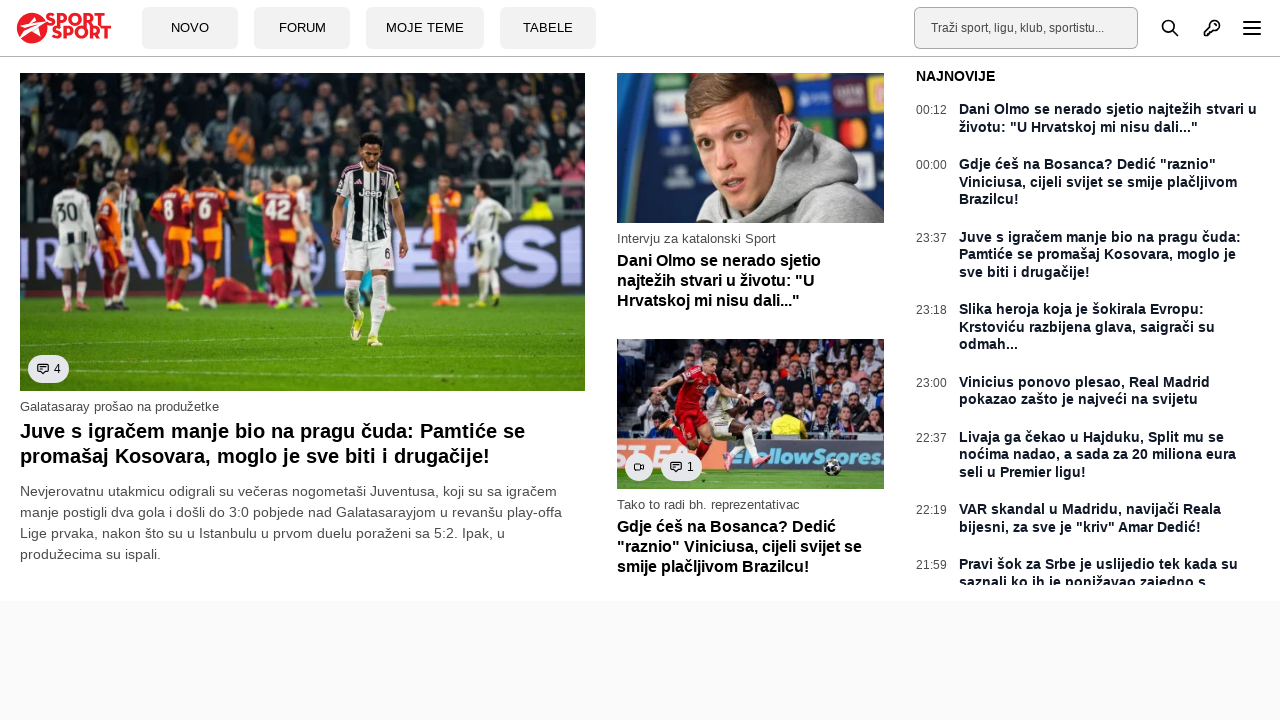

Clicked forum button to navigate to forum at (302, 28) on a[data-tb-region='Btn:Forum']
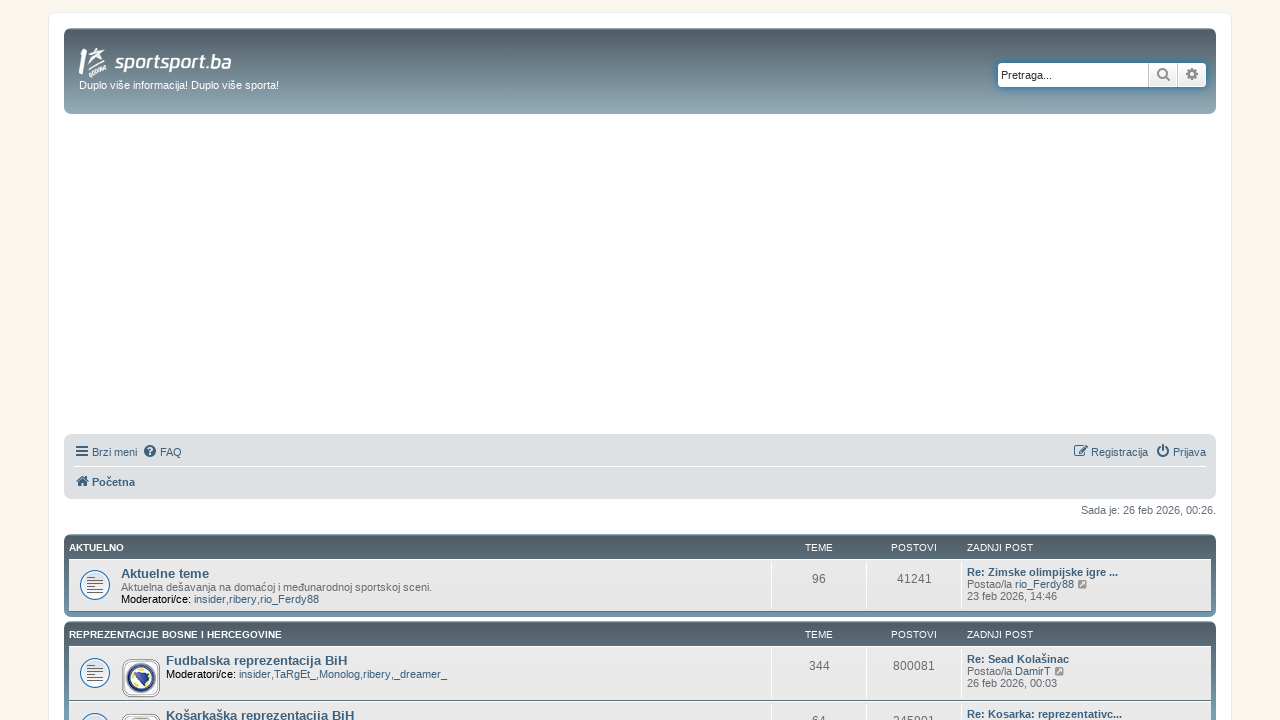

Contact icon with envelope appeared
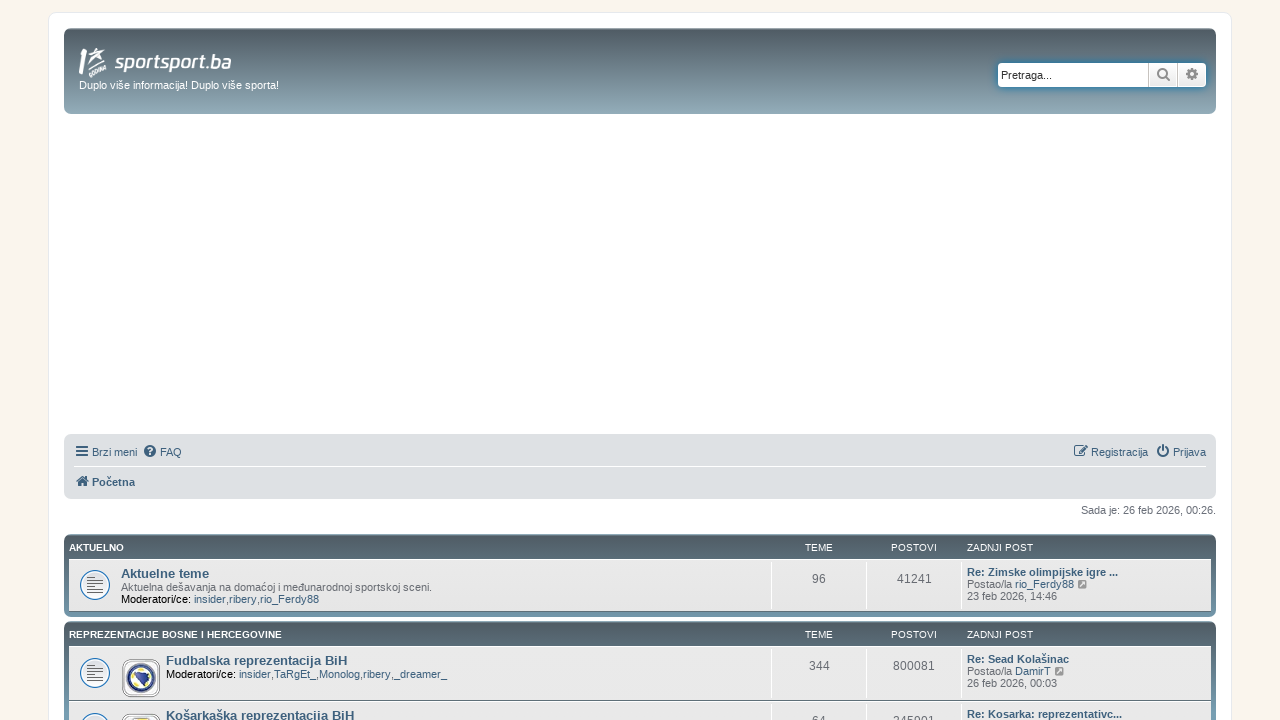

Clicked contact envelope icon to open contact form at (779, 600) on .fa-envelope
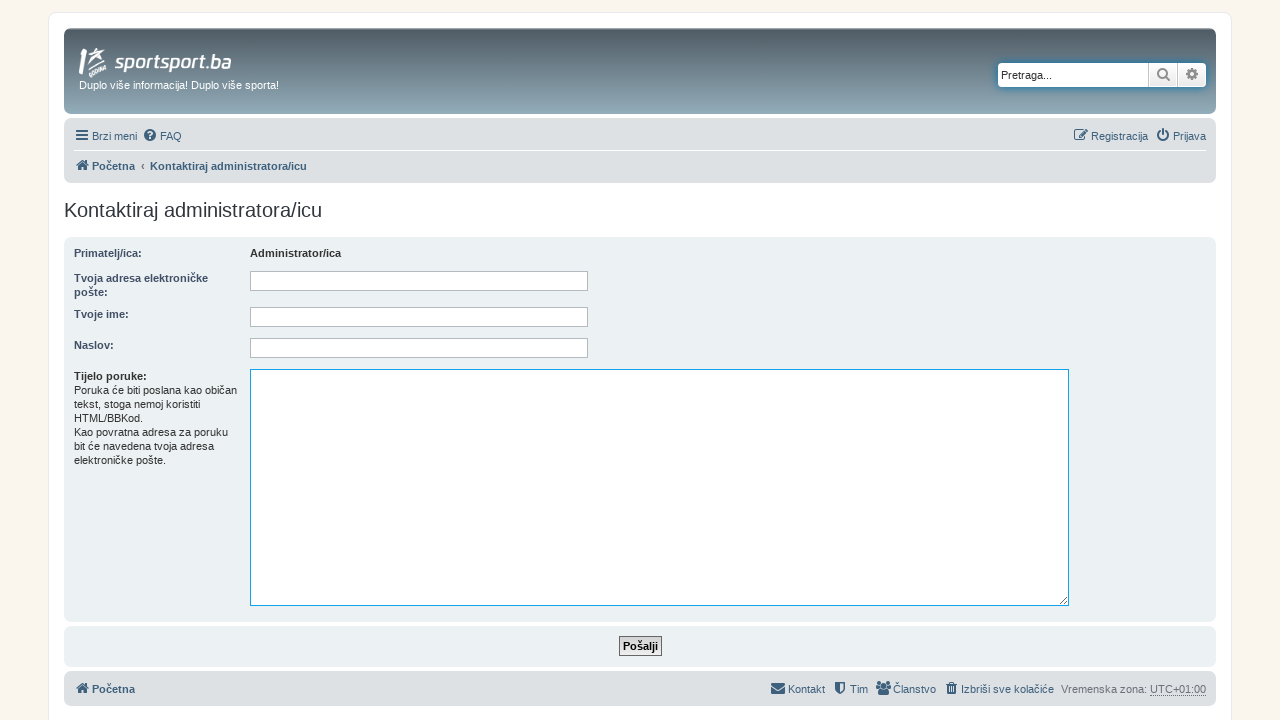

Filled email field with 'test456@gmail.com' on #email
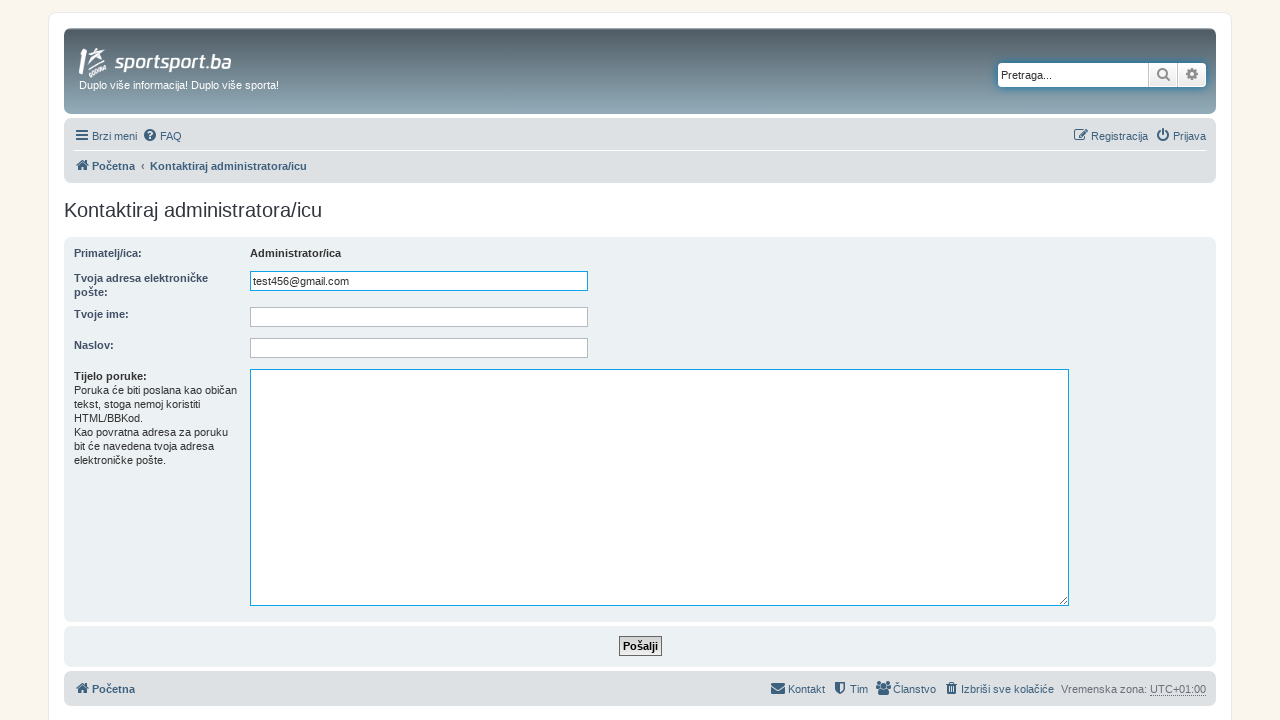

Filled name field with 'TestUser456' on #name
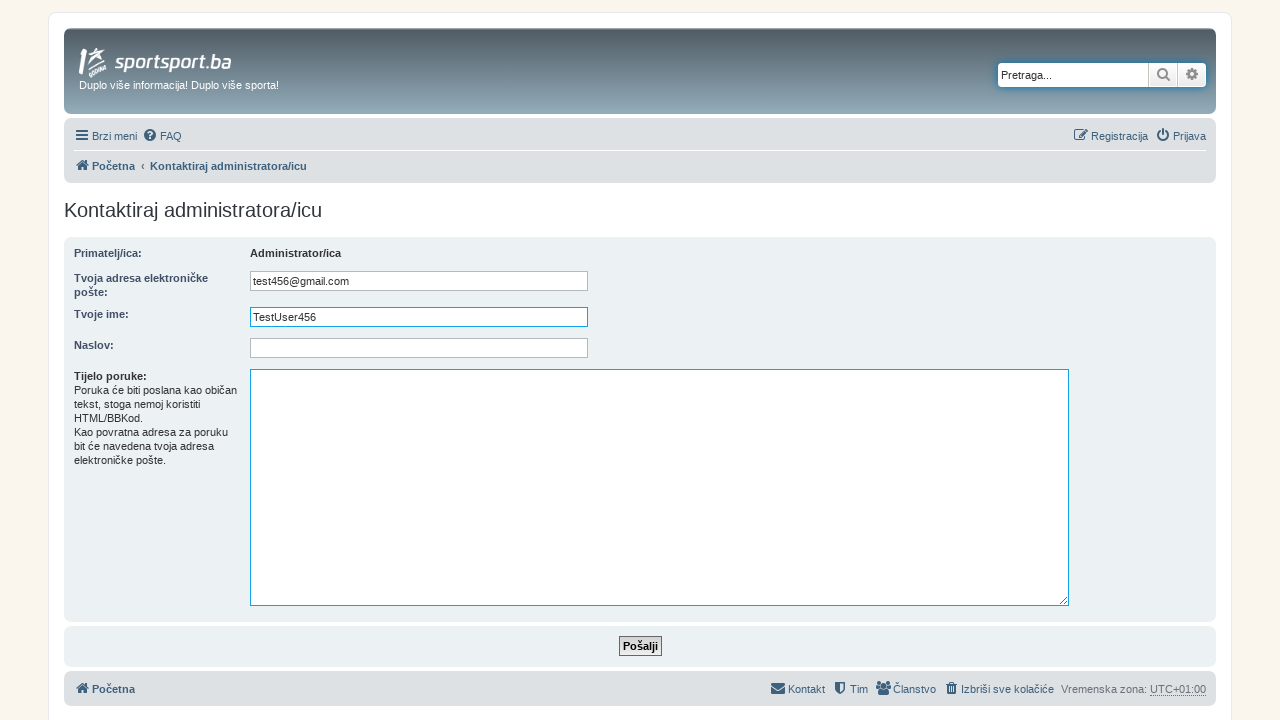

Filled subject field with 'Test Subject 456' on #subject
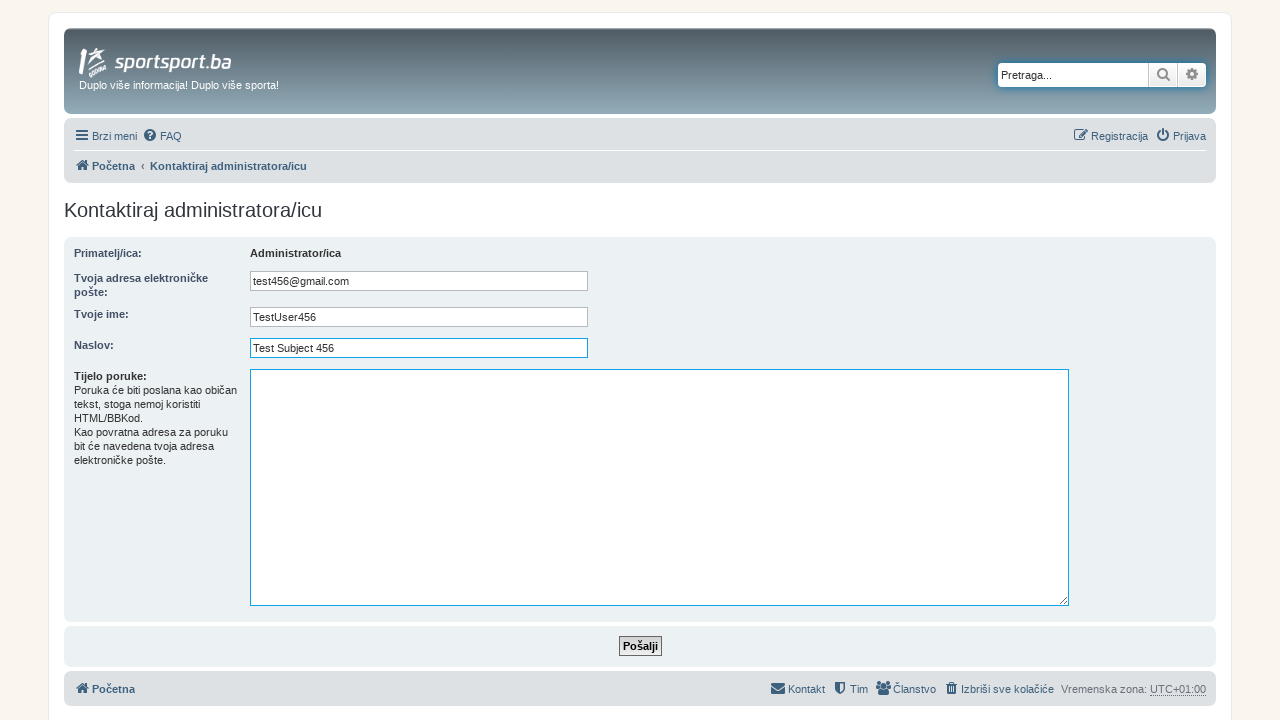

Filled message field with test message on #message
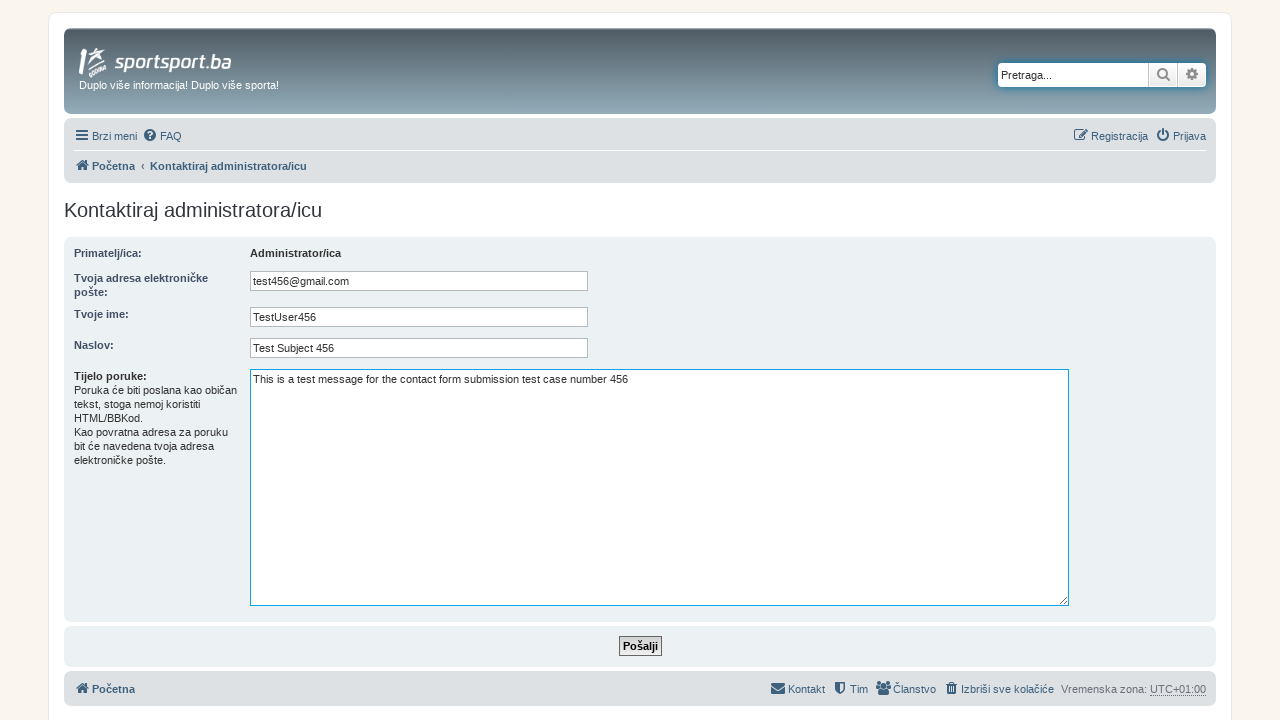

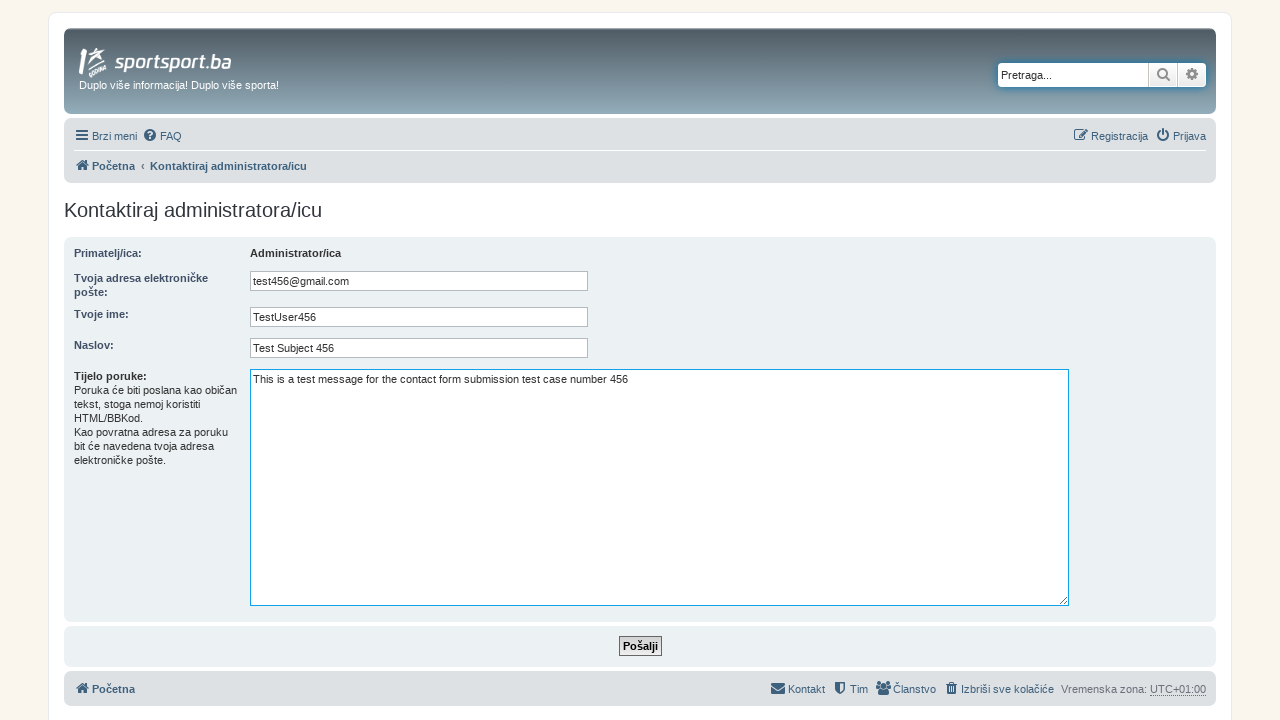